Navigates to the Link Page and verifies the page header is displayed correctly

Starting URL: https://kristinek.github.io/site/examples/po

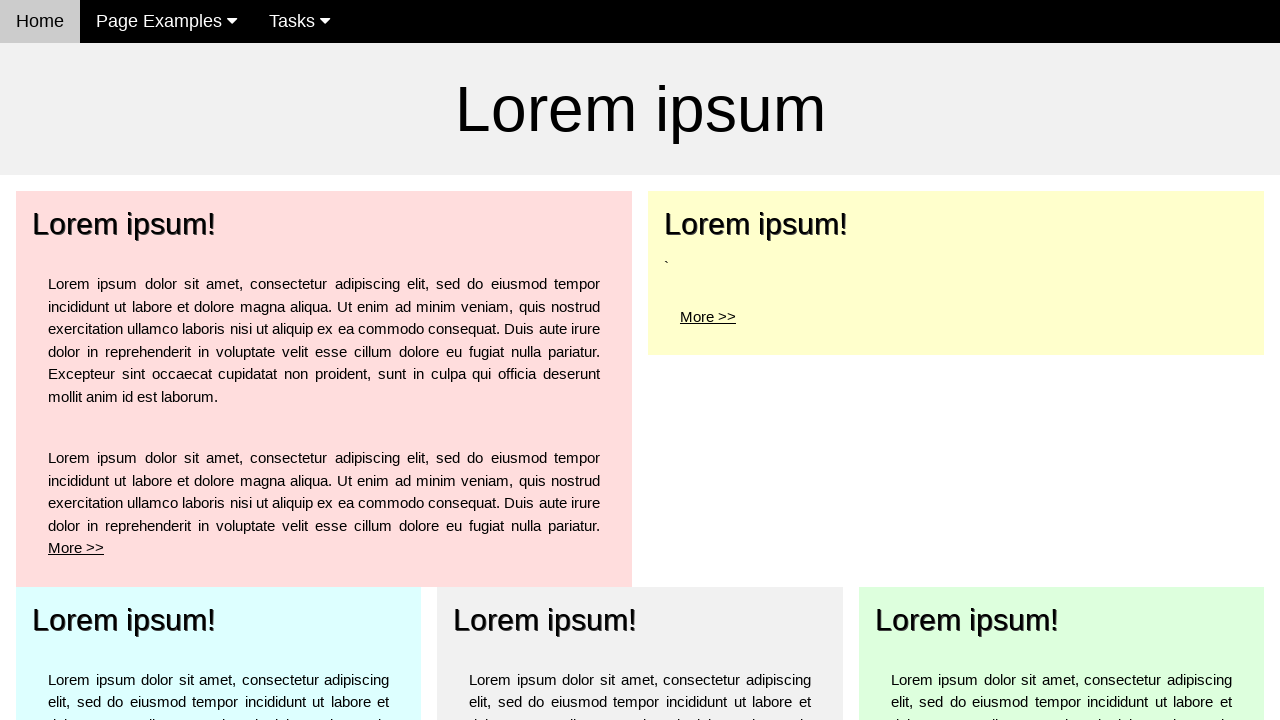

Navigated to Link Page at https://kristinek.github.io/site/examples/po
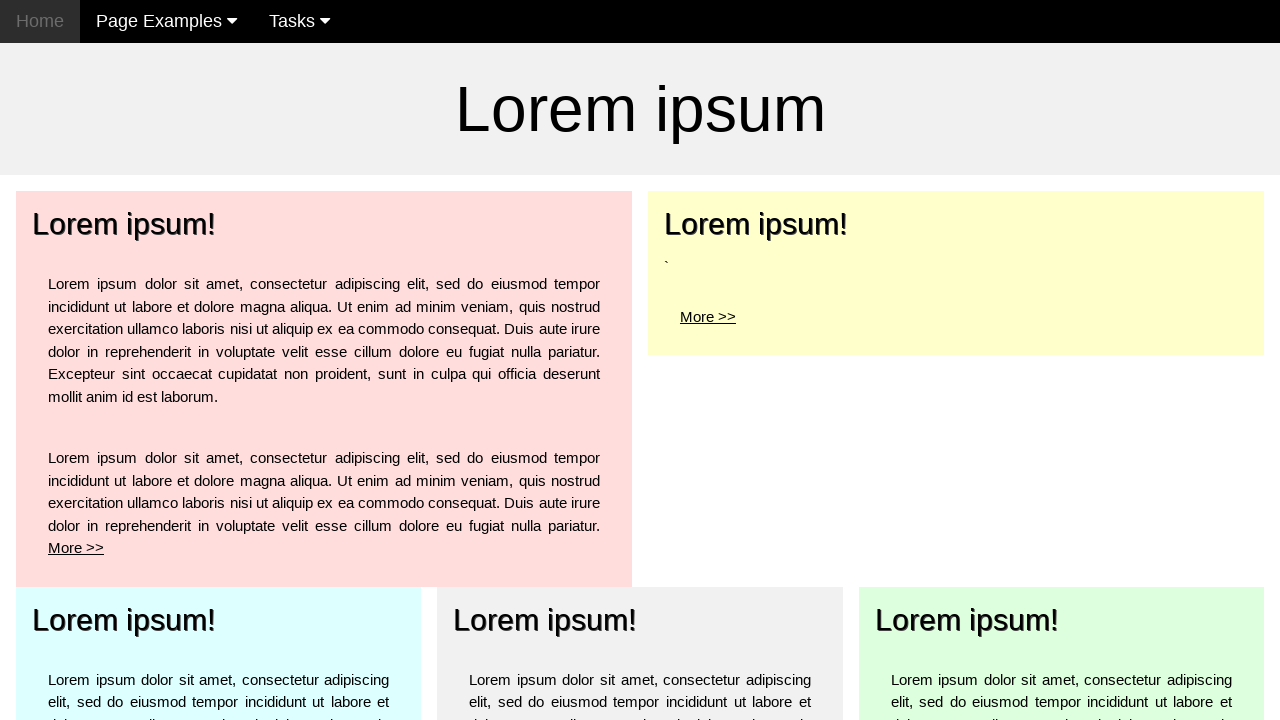

Located page header element
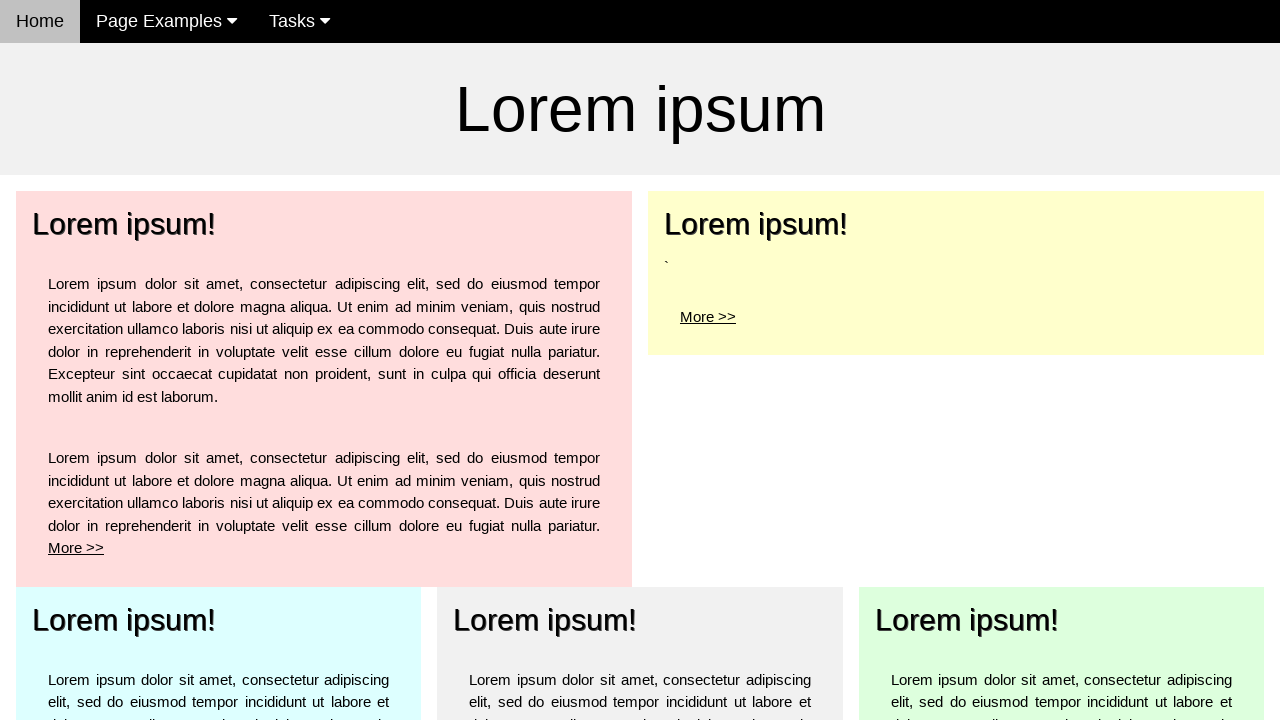

Verified page header displays 'Lorem ipsum' correctly
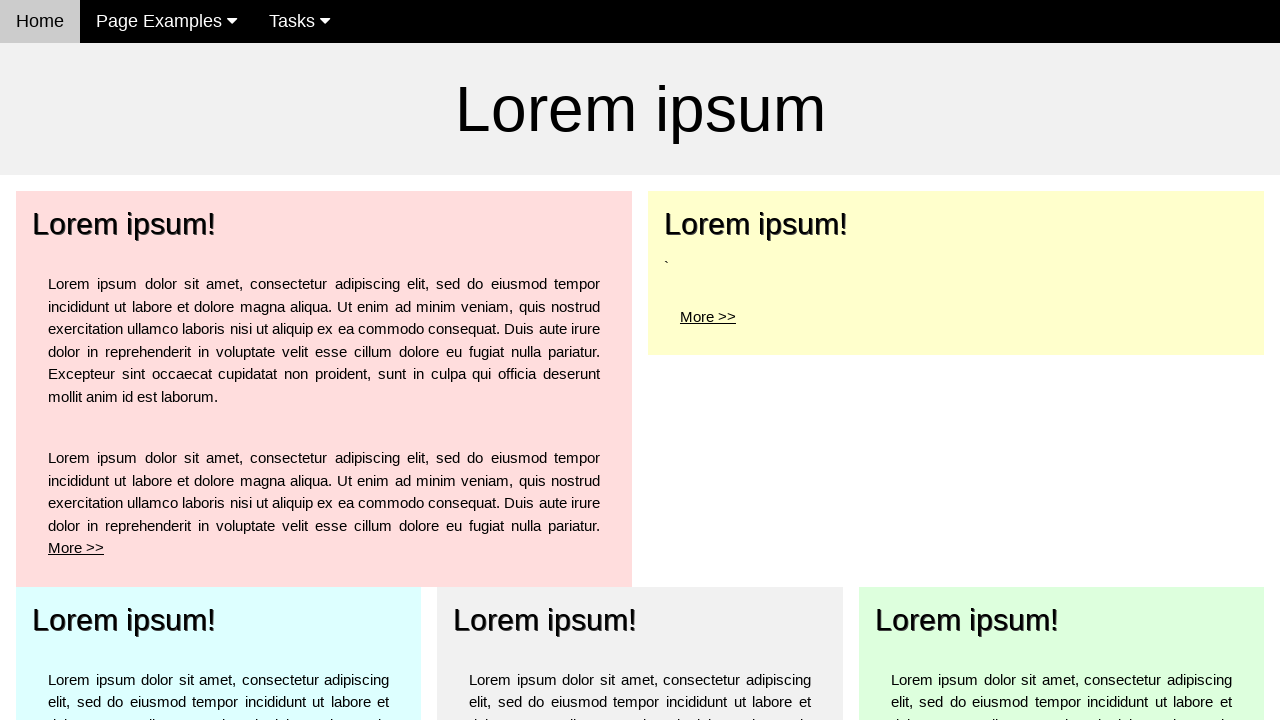

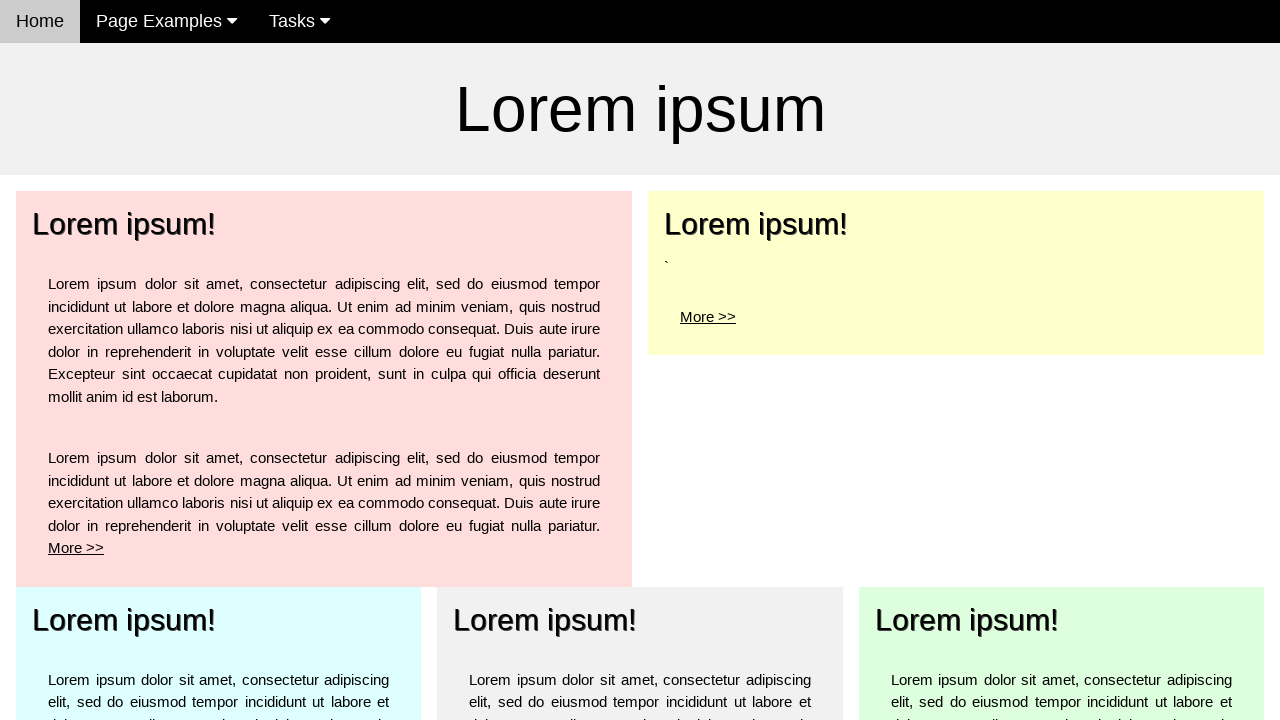